Tests navigation to the M section of Browse Languages and verifies the last language listed is MySQL

Starting URL: http://www.99-bottles-of-beer.net/

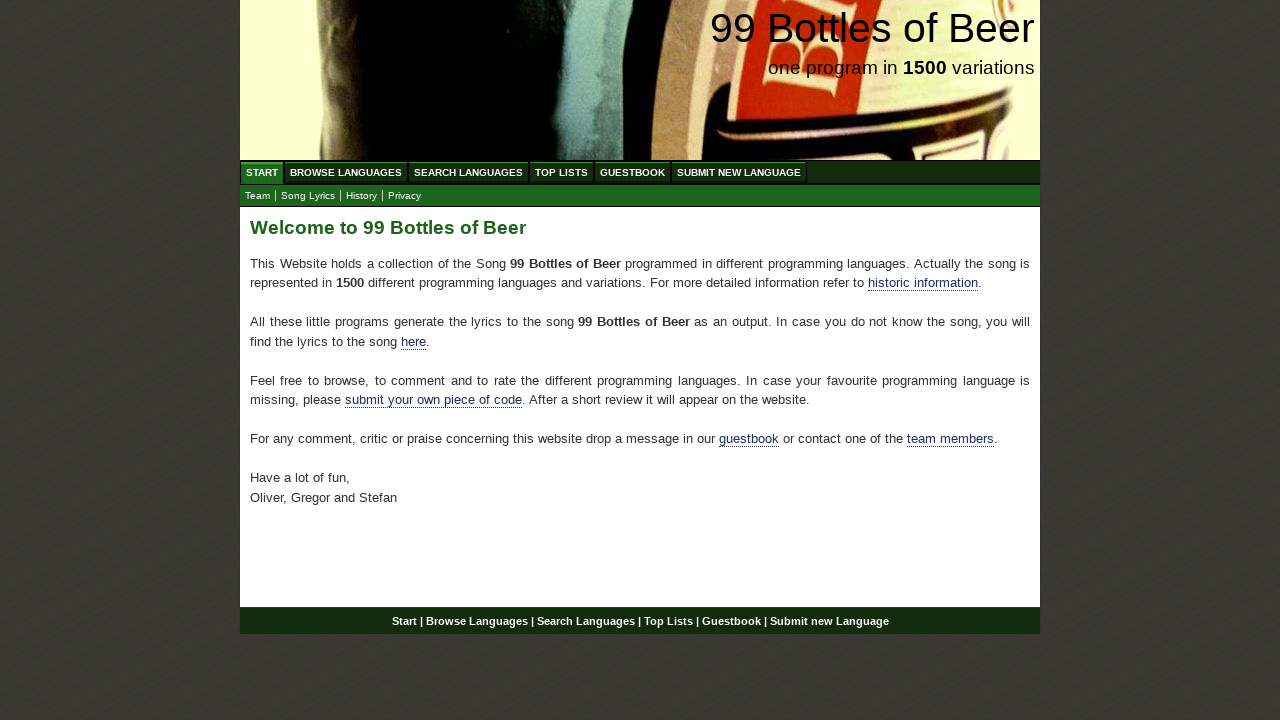

Clicked on Browse Languages link at (346, 172) on #menu li a[href='/abc.html']
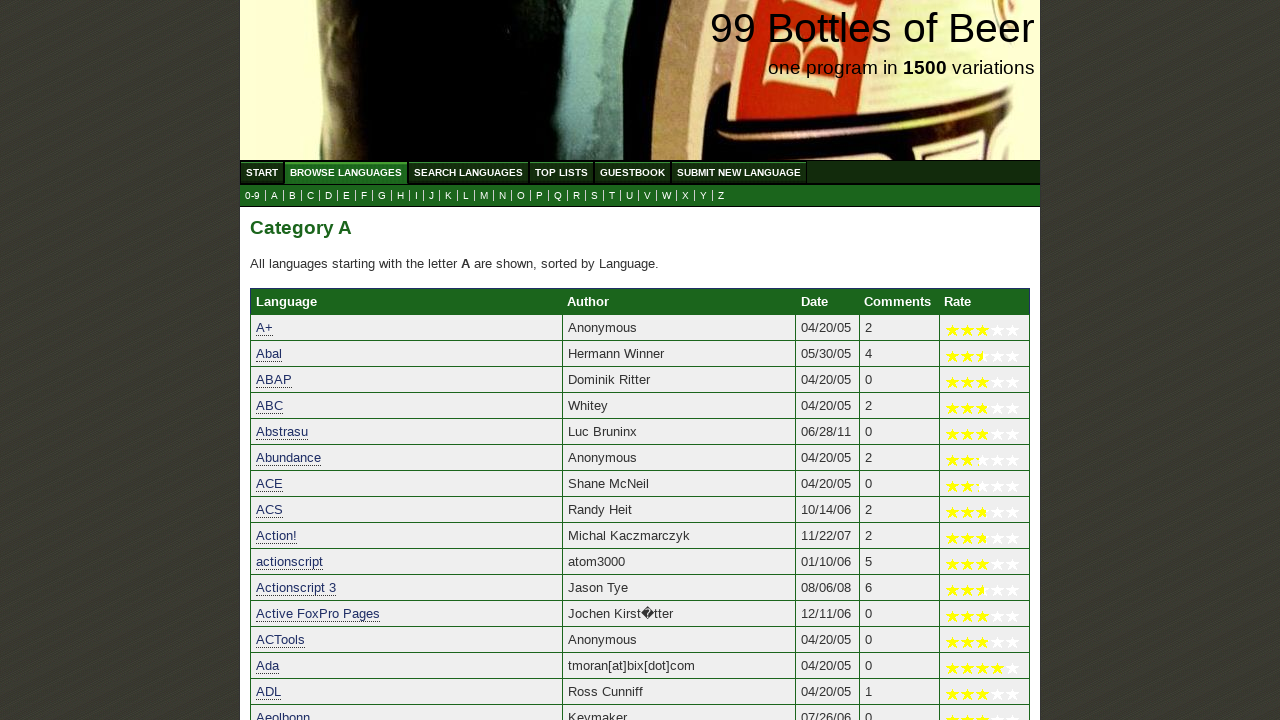

Clicked on M section link at (484, 196) on a[href='m.html']
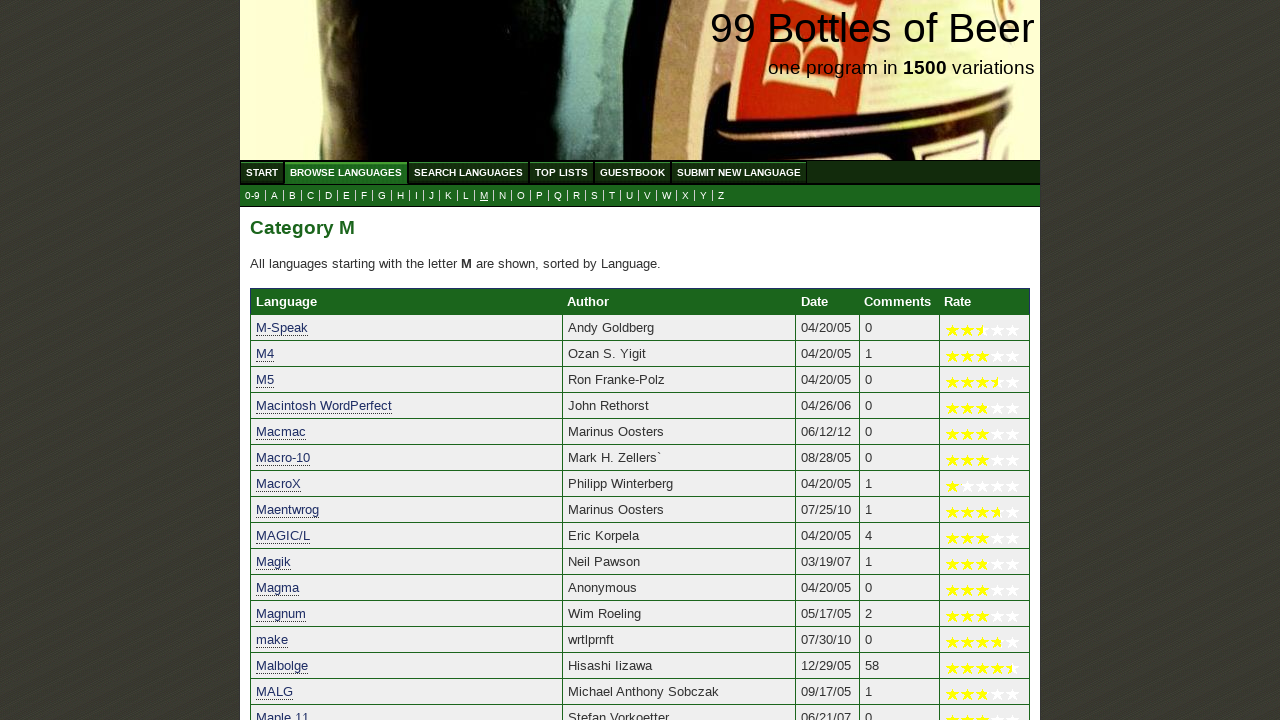

Table loaded with languages in M section
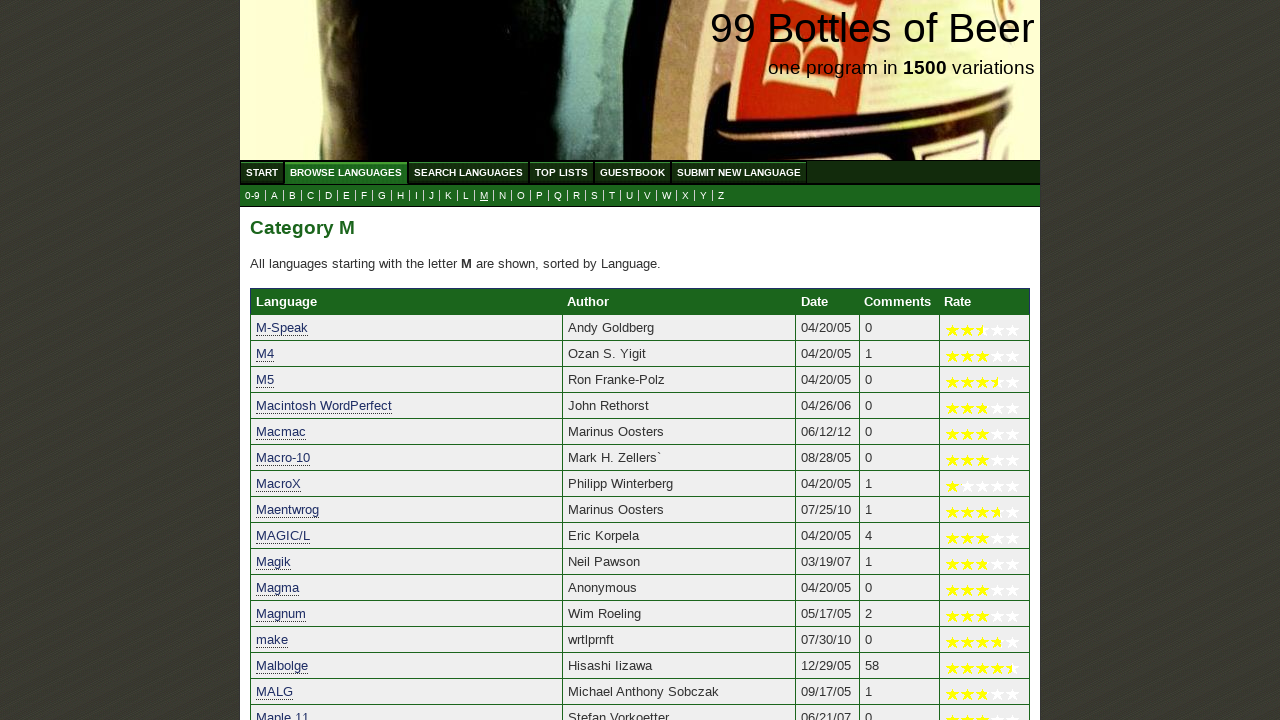

Retrieved last language in M section: MySQL
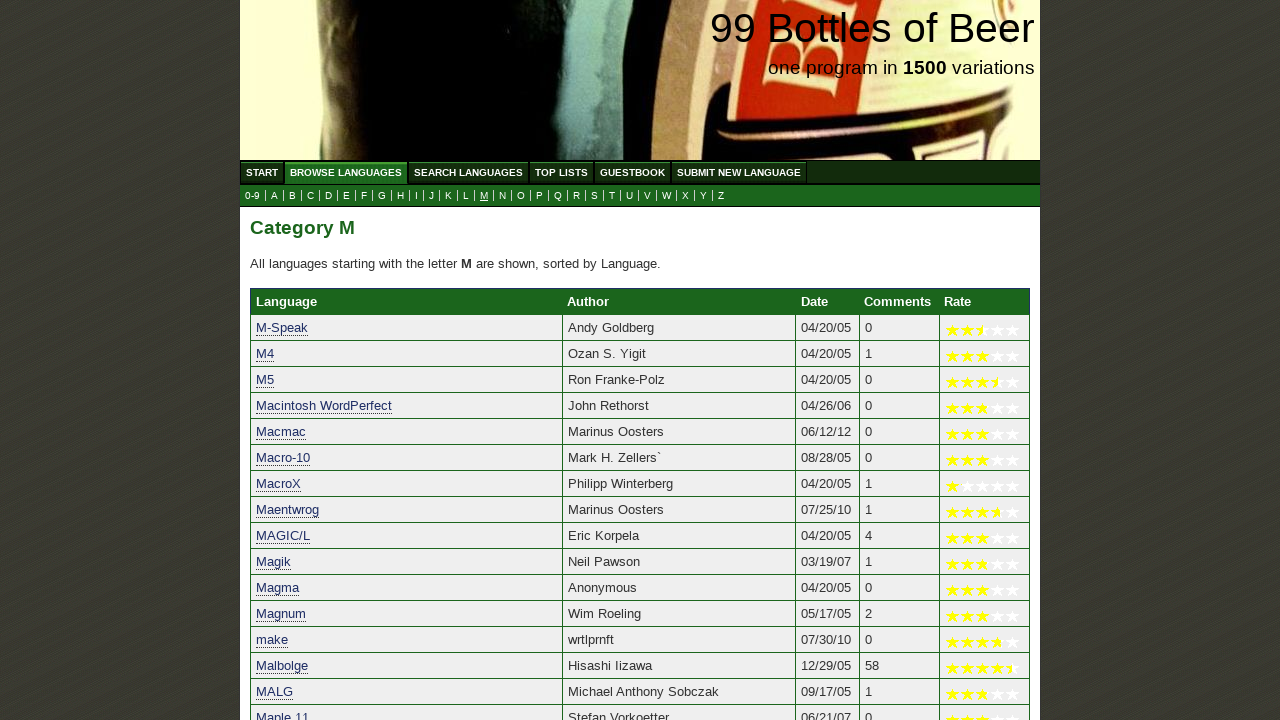

Verified that MySQL is the last language listed in M section
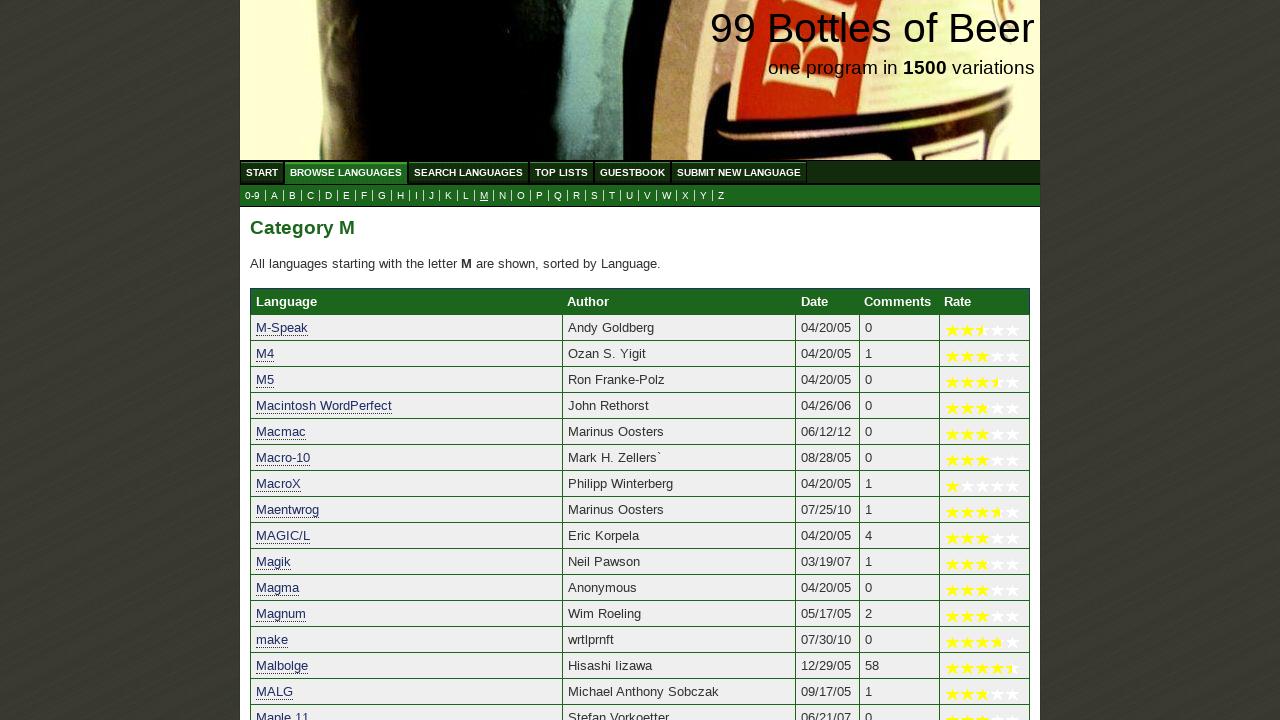

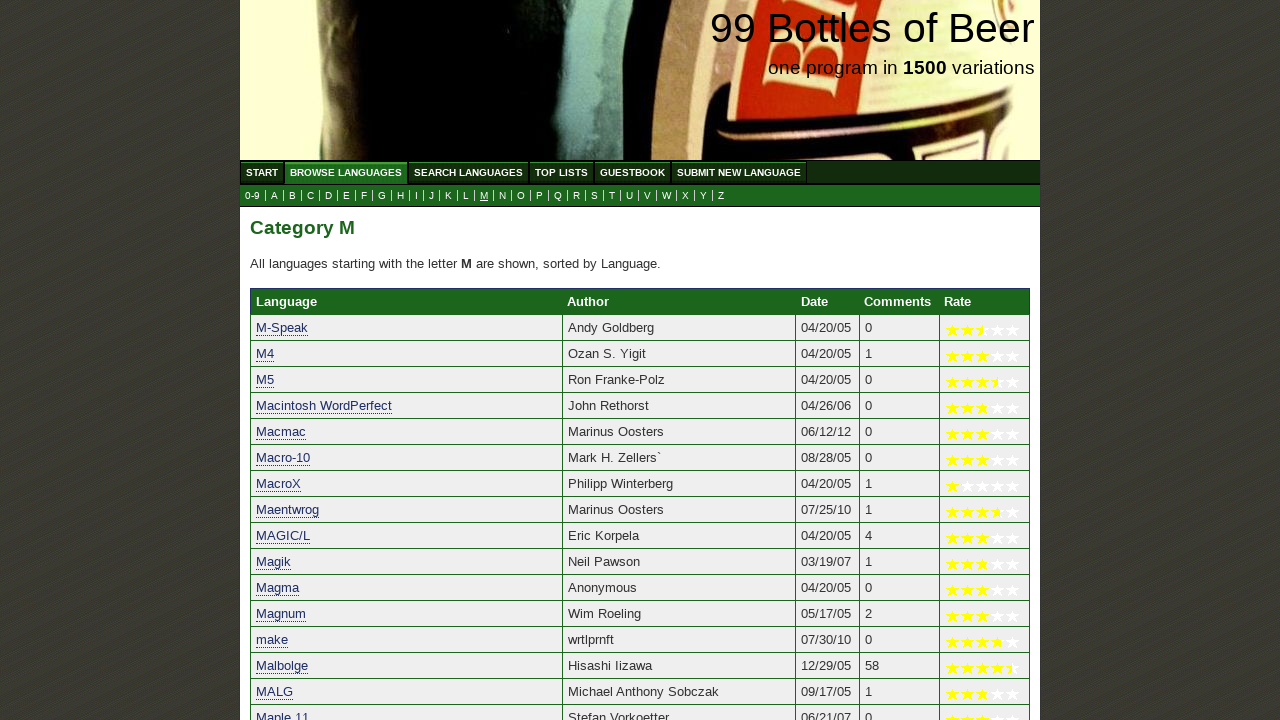